Tests dropdown selection functionality including single and multi-select dropdowns with various selection methods

Starting URL: https://dineshvelhal.github.io/testautomation-playground/forms.html

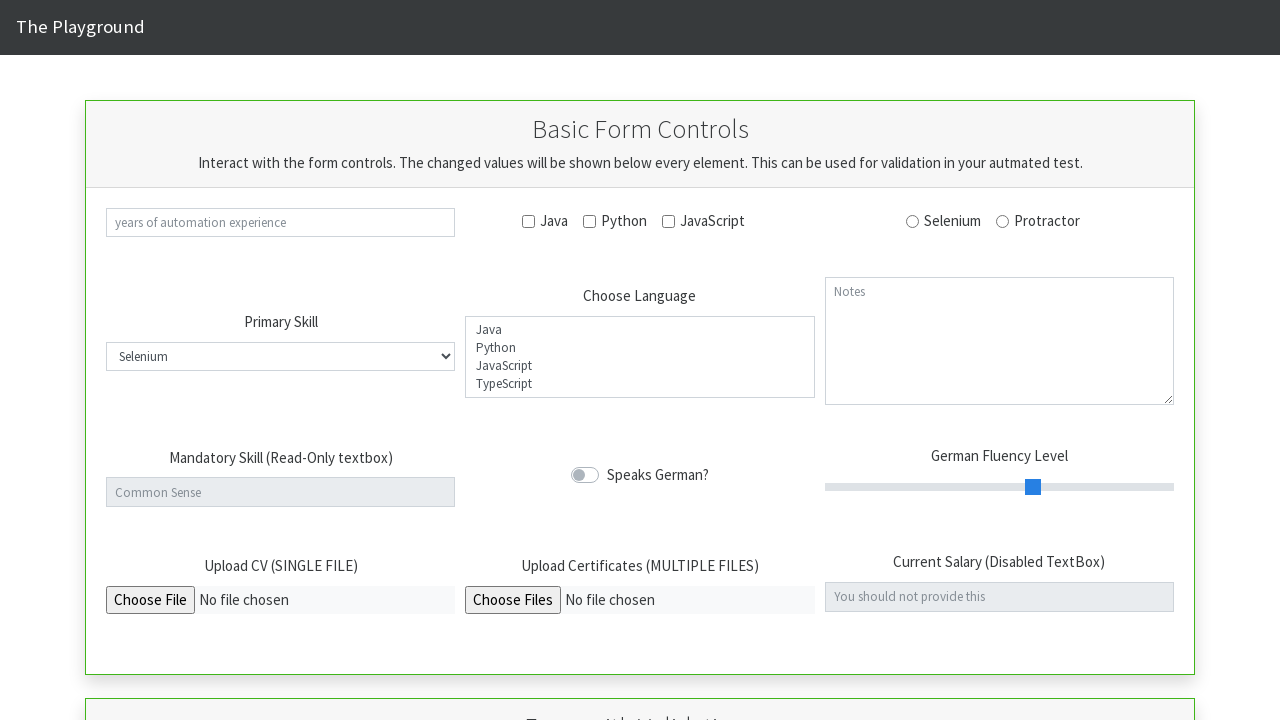

Selected skill dropdown option by index 2 on #select_tool
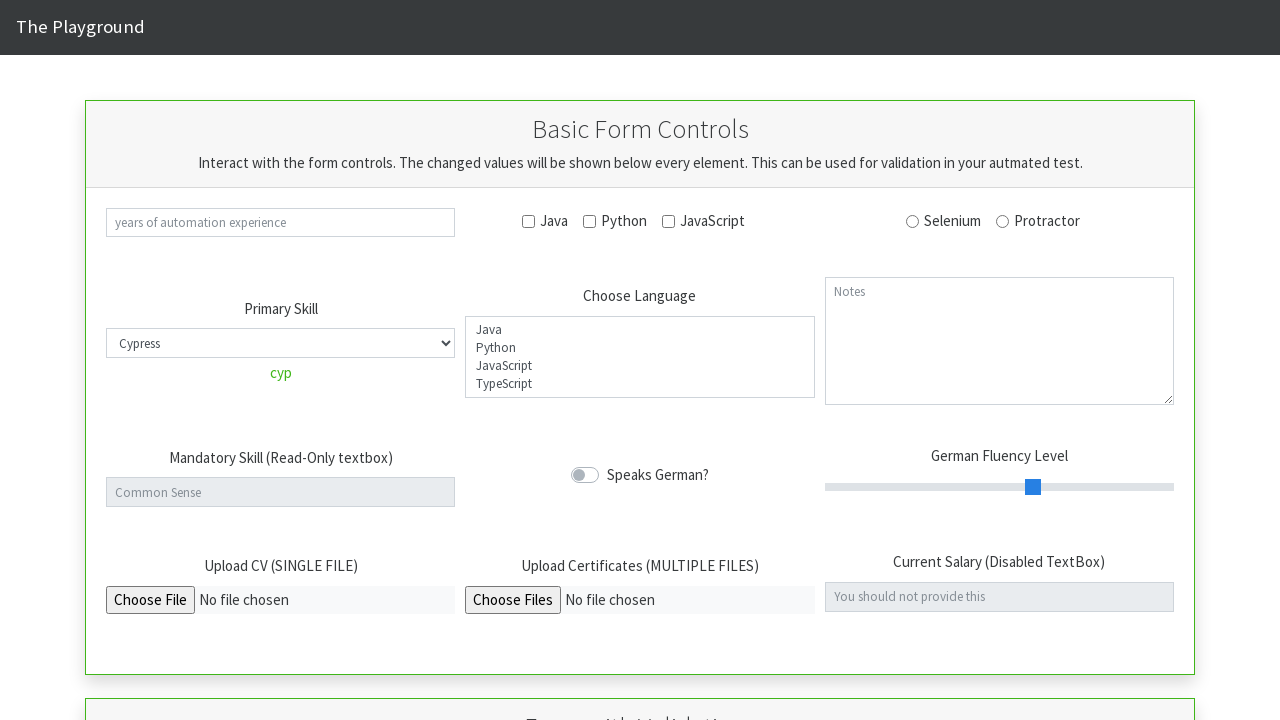

Selected skill dropdown option by value 'sel' on #select_tool
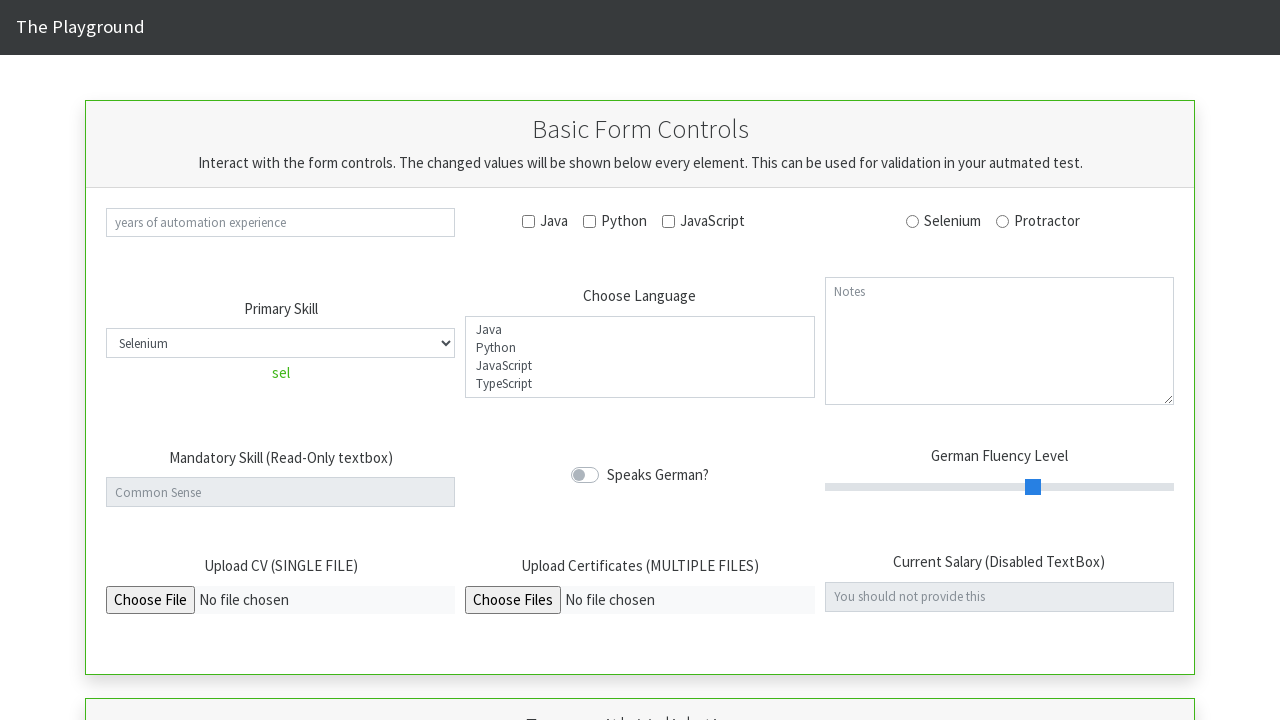

Selected skill dropdown option by label 'Protractor' on #select_tool
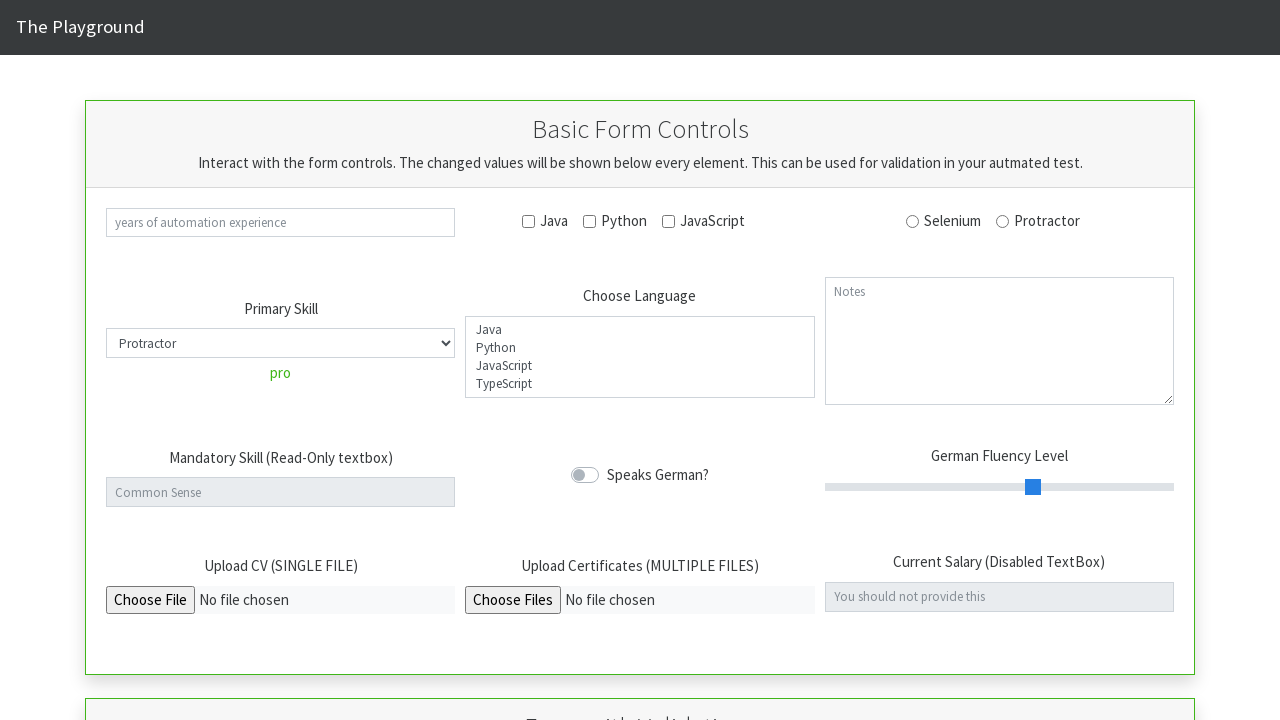

Selected skill dropdown option by index 2 again on #select_tool
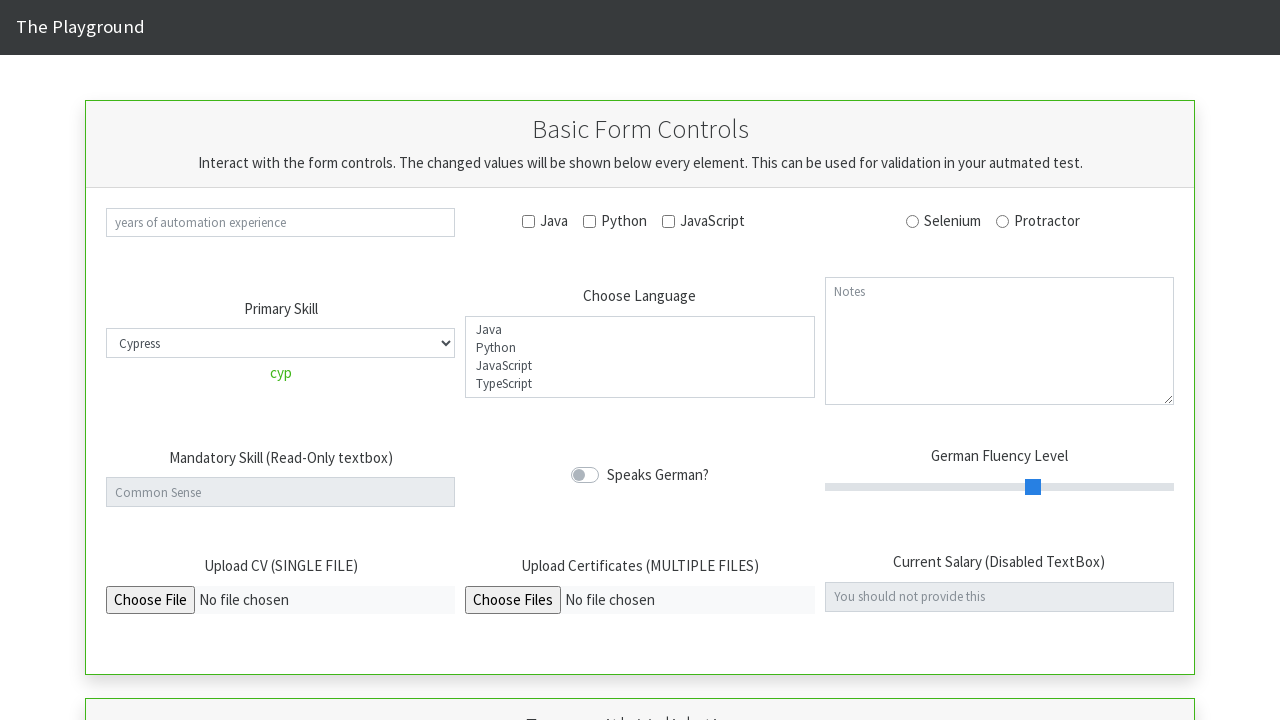

Selected multiple language options: java and javascript on #select_lang
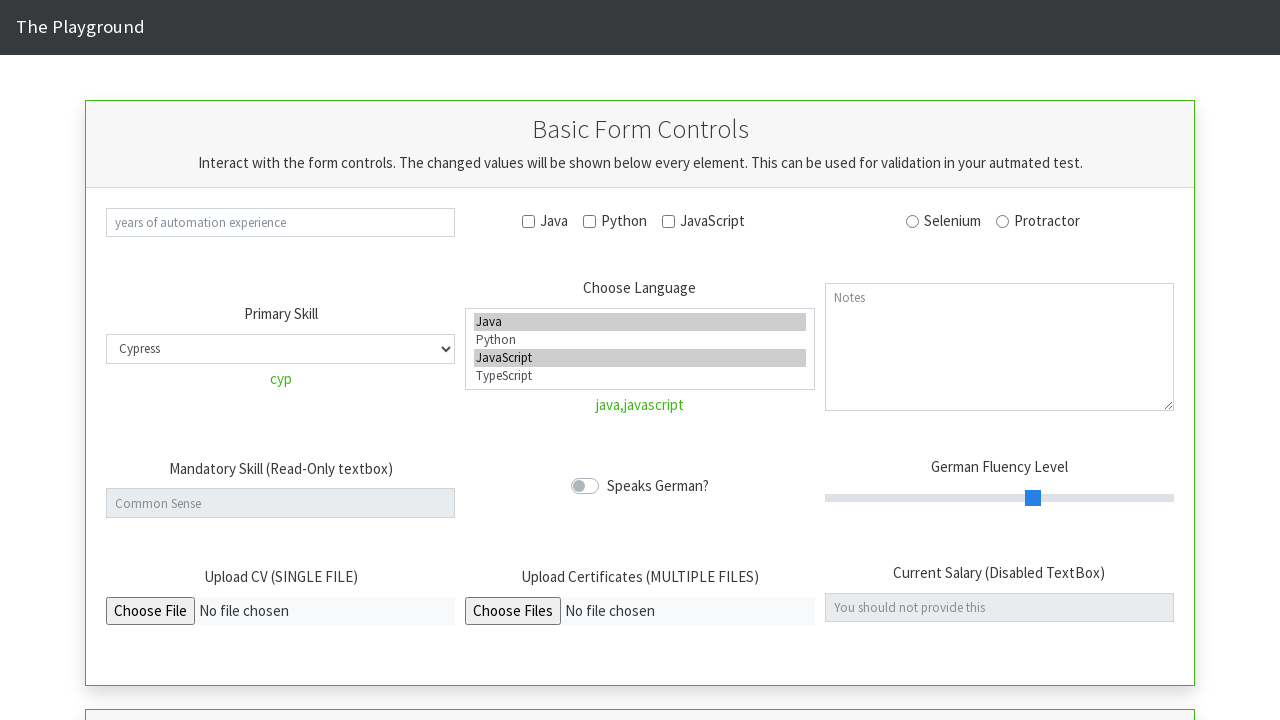

Added language option by index 1 on #select_lang
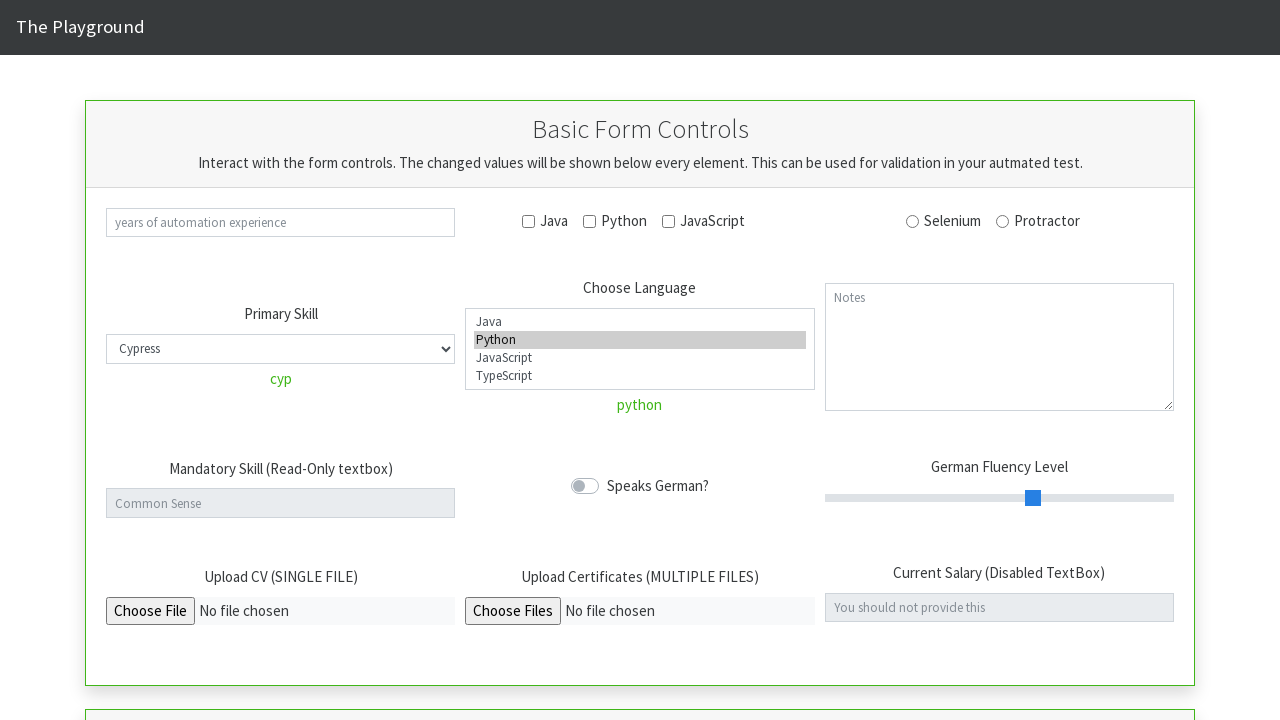

Added language option by label 'TypeScript' on #select_lang
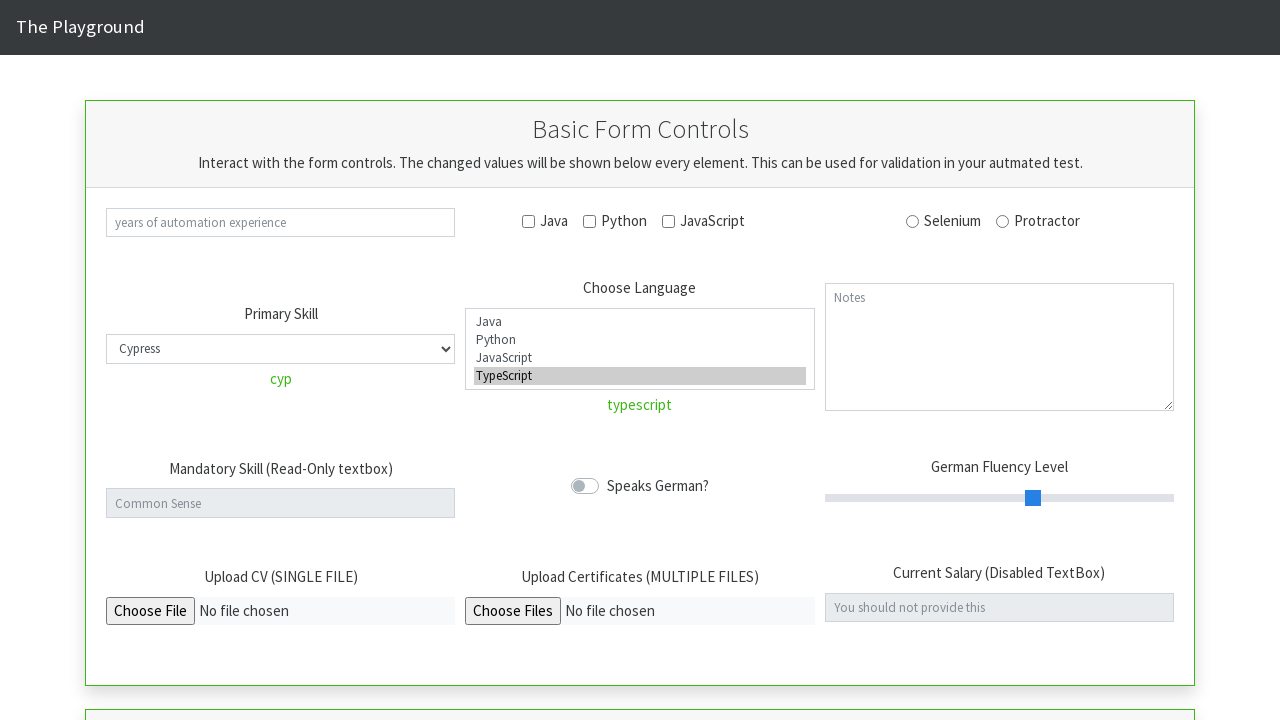

Cleared all selections from language dropdown on #select_lang
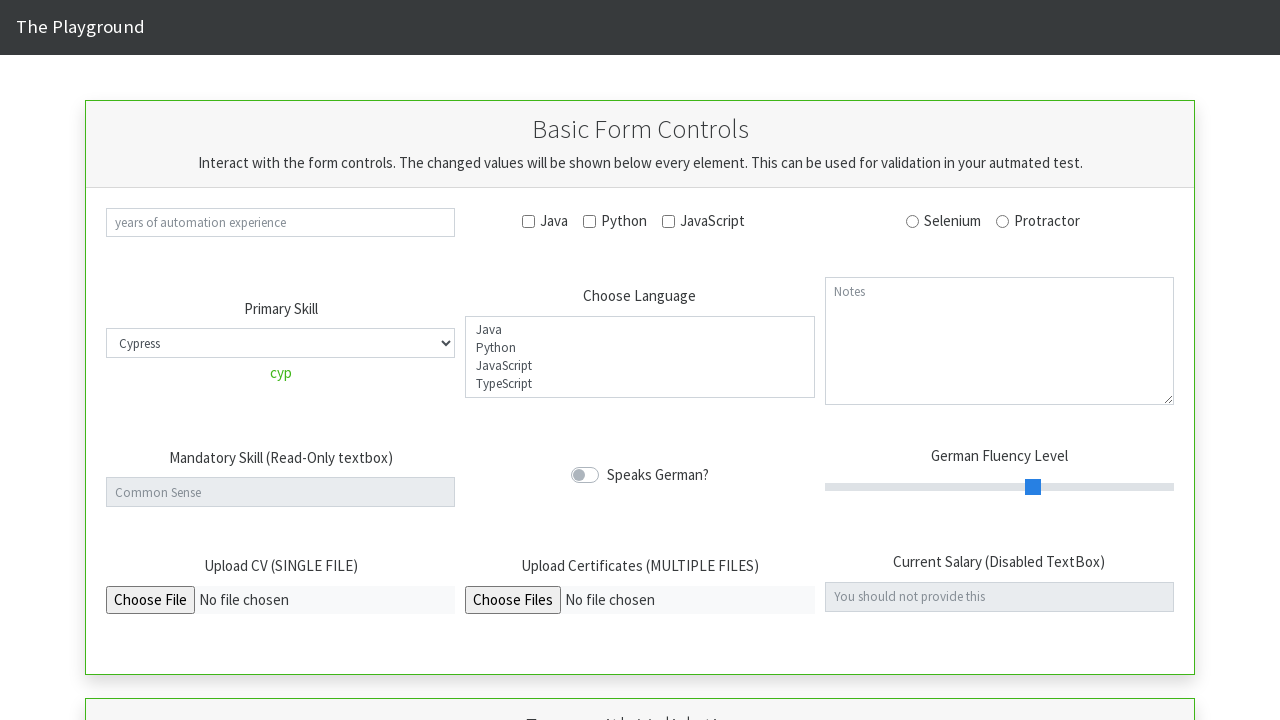

Selected all language options: java, javascript, python, and typescript on #select_lang
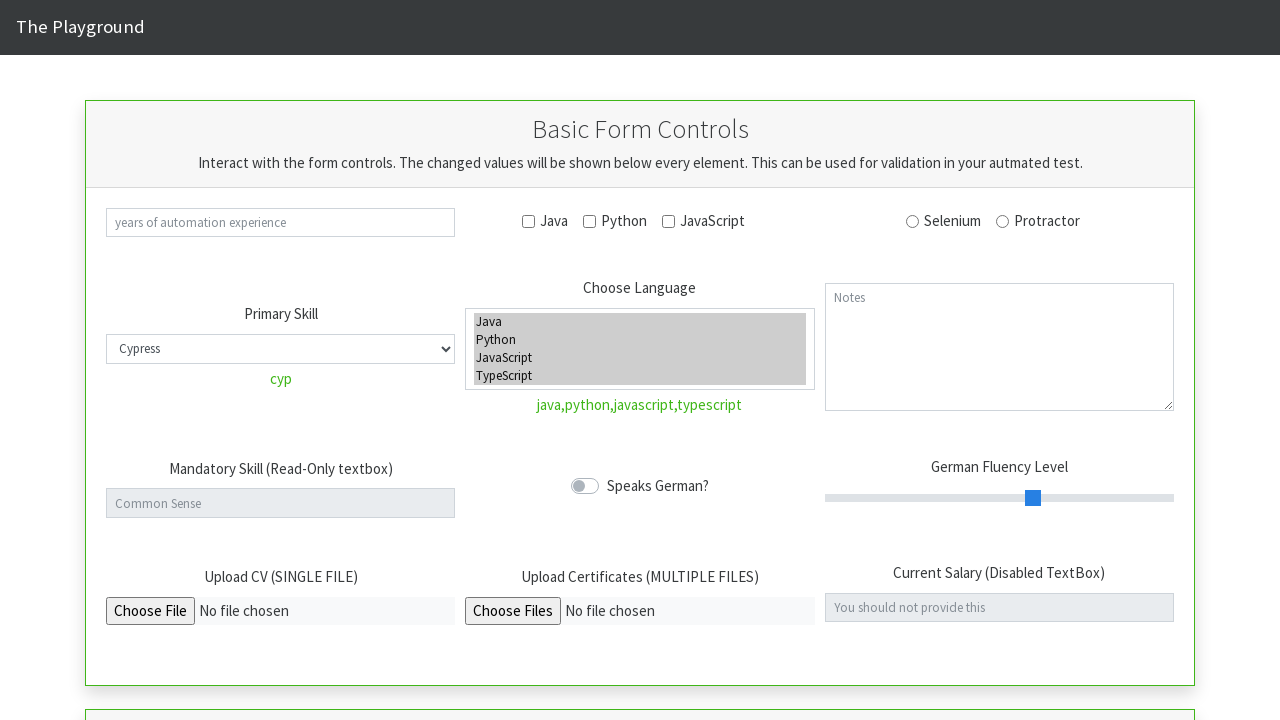

Deselected java and javascript, keeping python and typescript selected on #select_lang
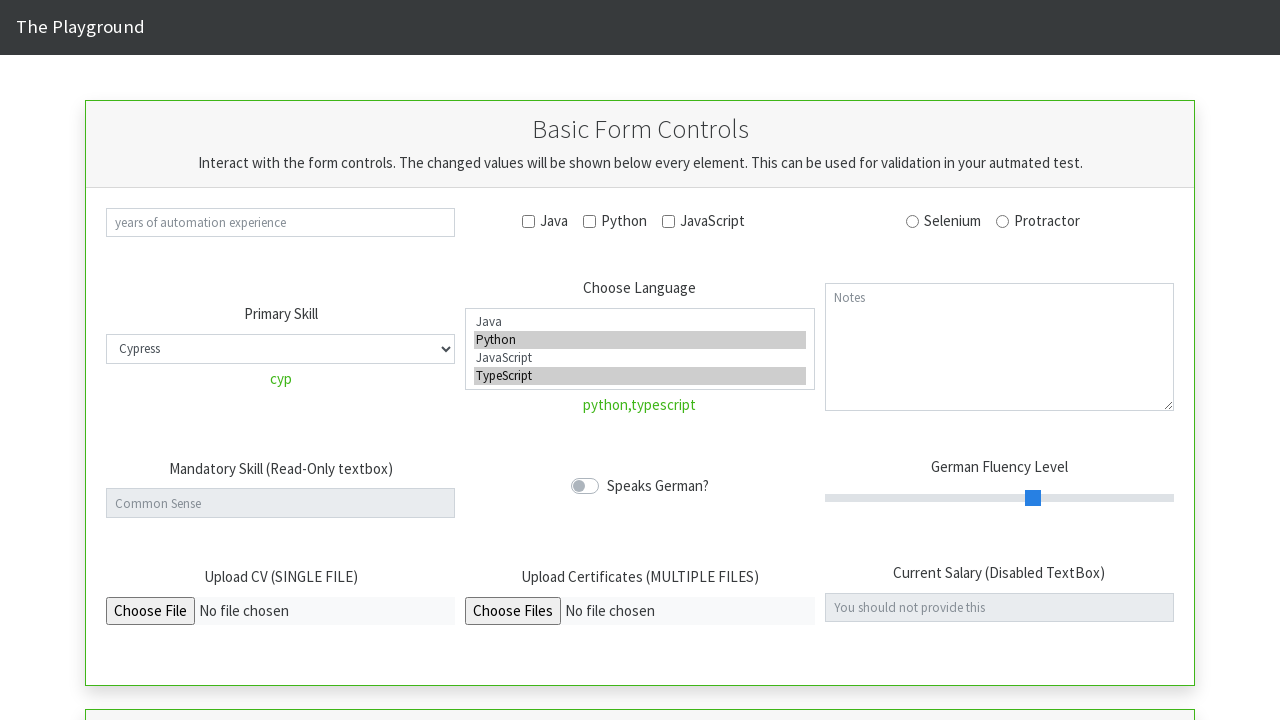

Deselected python, keeping only typescript selected on #select_lang
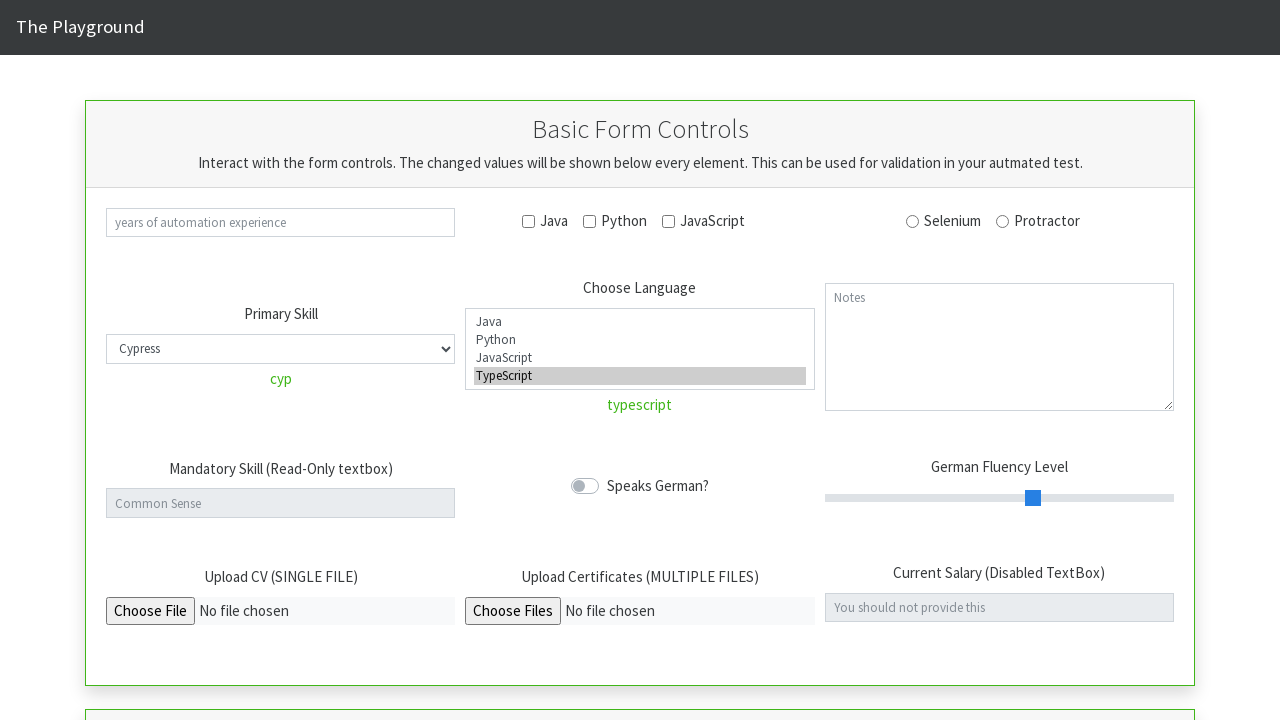

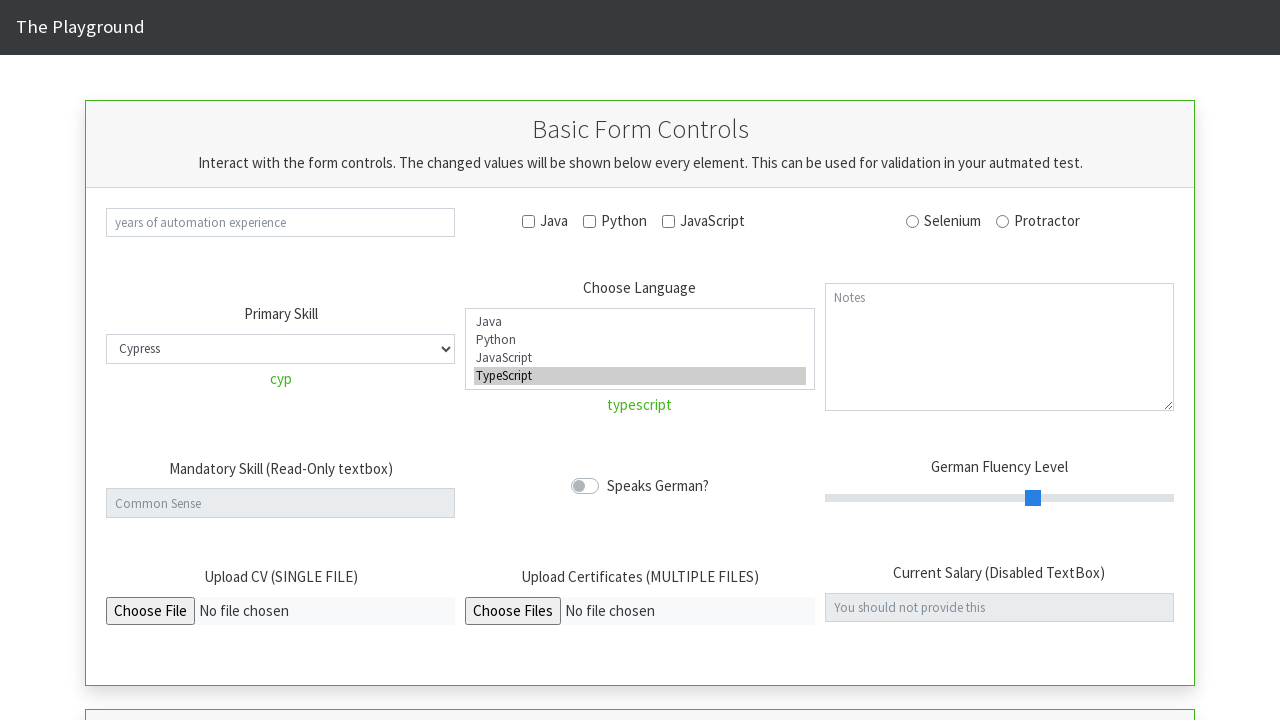